Navigates to Python.org and verifies that the page title contains "Python"

Starting URL: http://www.python.org

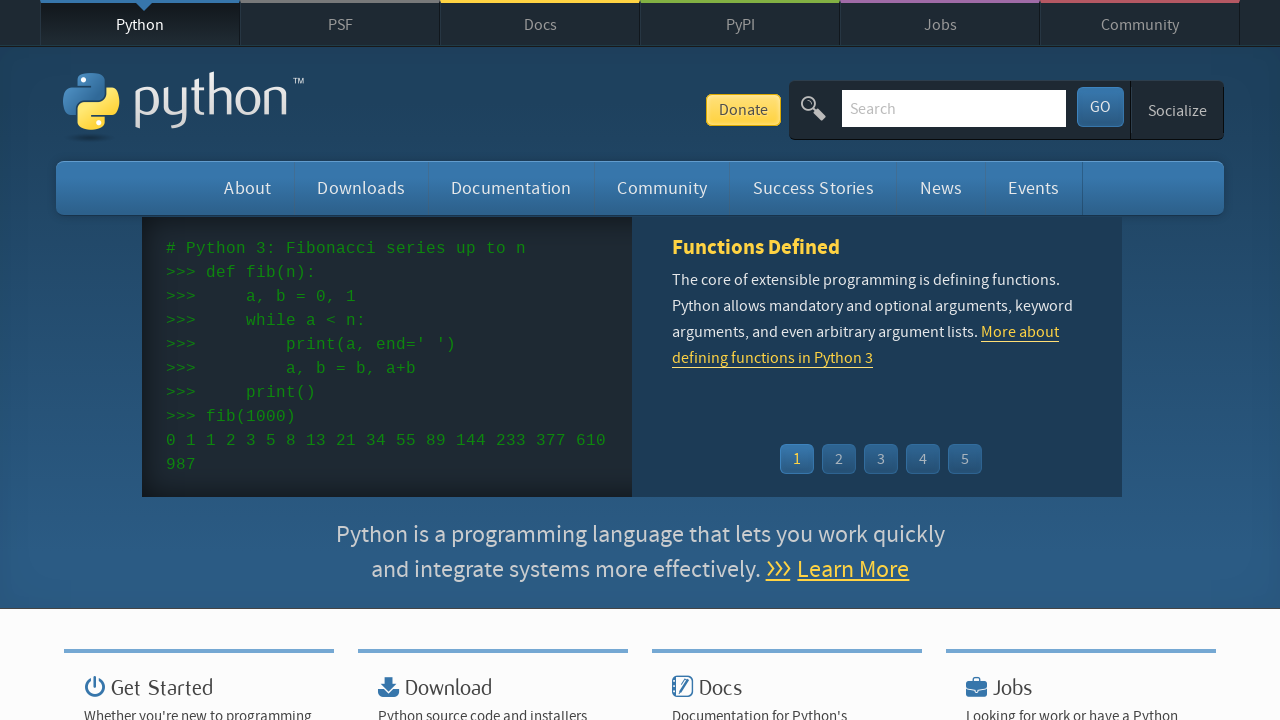

Navigated to http://www.python.org
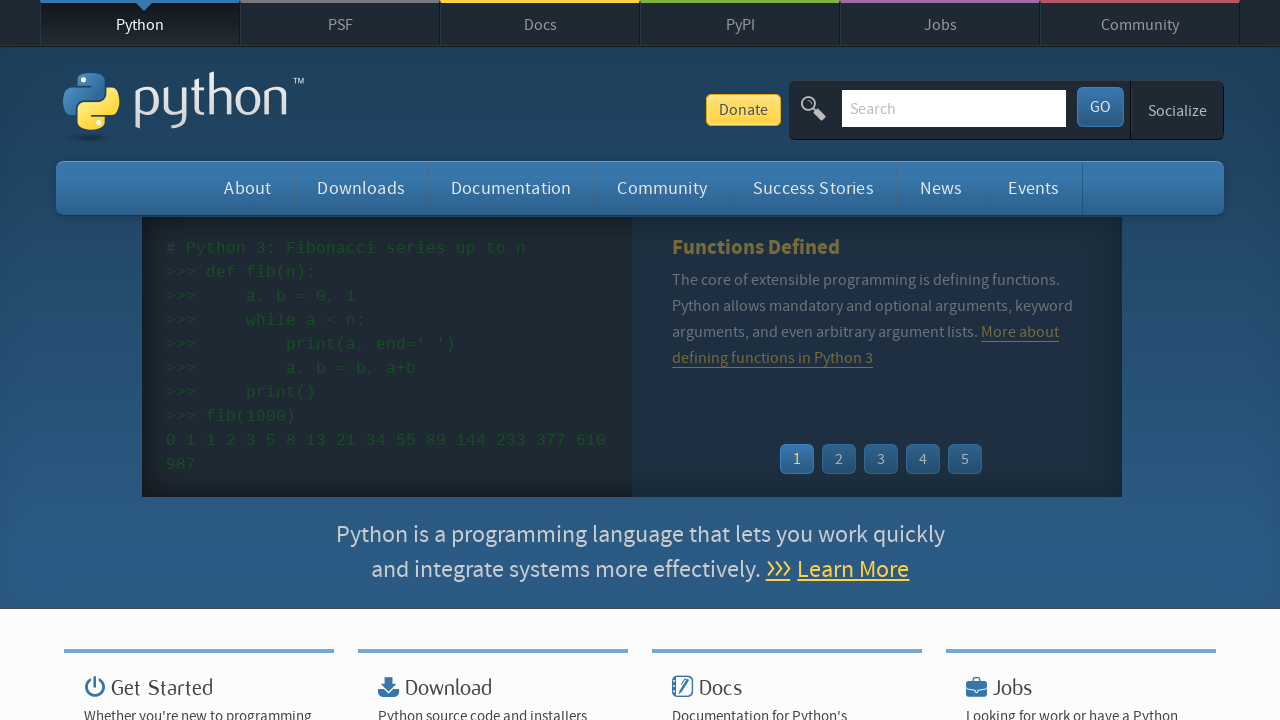

Verified that page title contains 'Python'
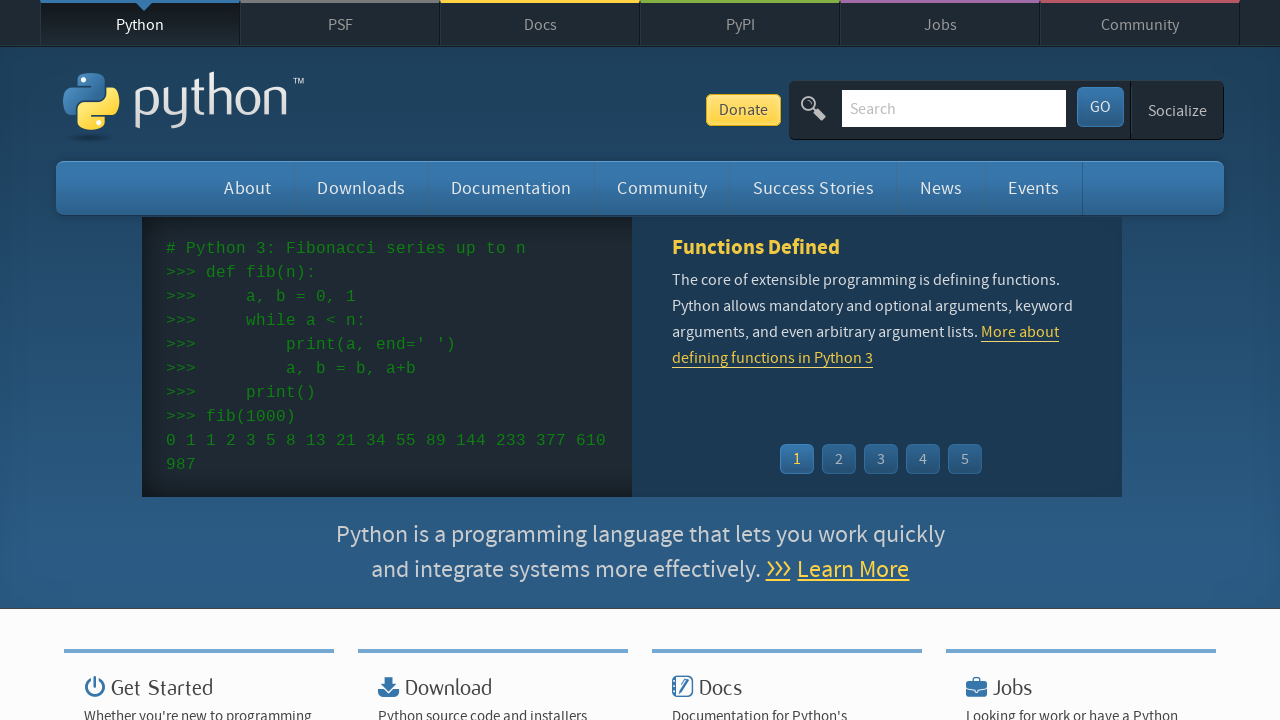

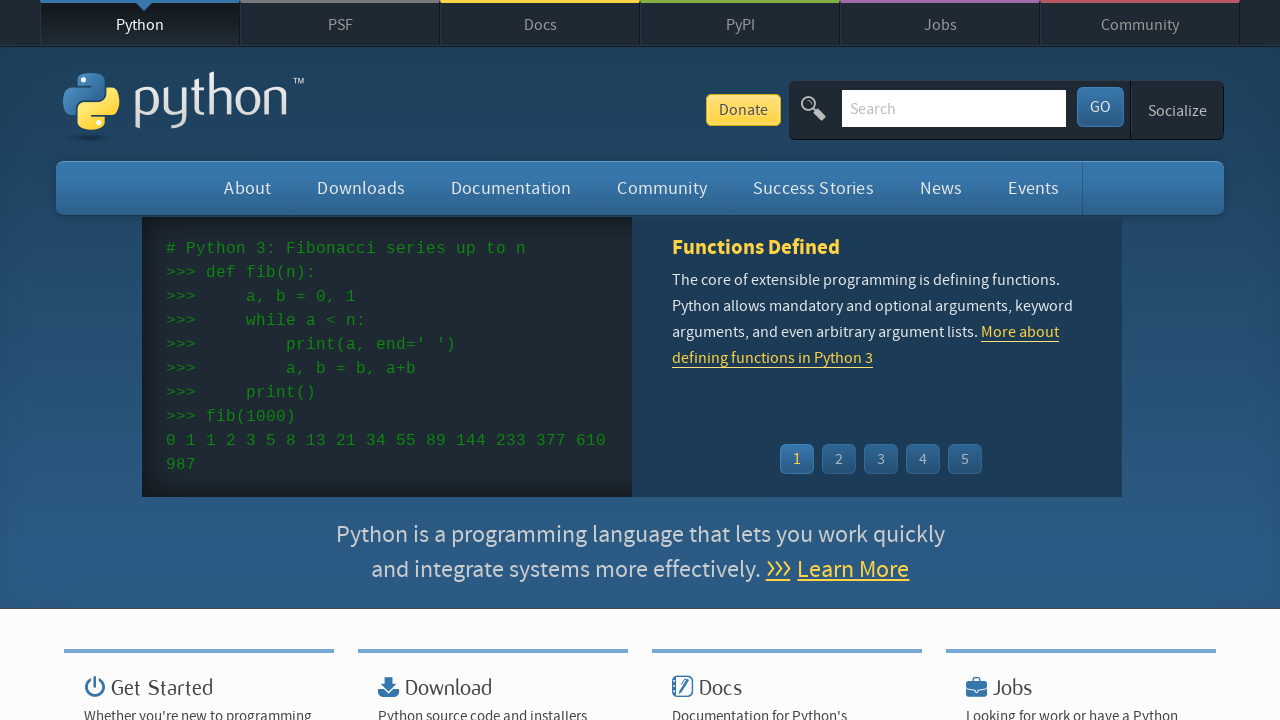